Demonstrates JavaScript scroll functionality by scrolling down to a Disclaimer link element and then scrolling back up to the login input field on a webpage.

Starting URL: https://mail.rediff.com/cgi-bin/login.cgi

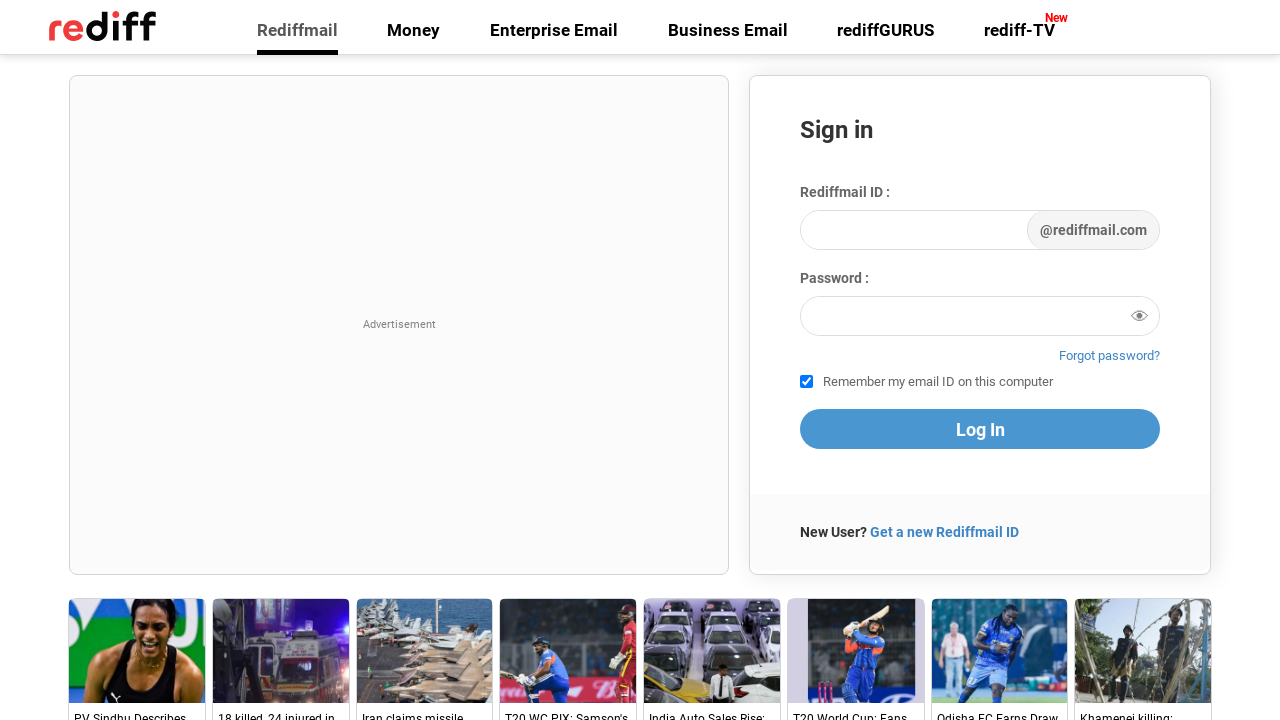

Waited for page to load (domcontentloaded)
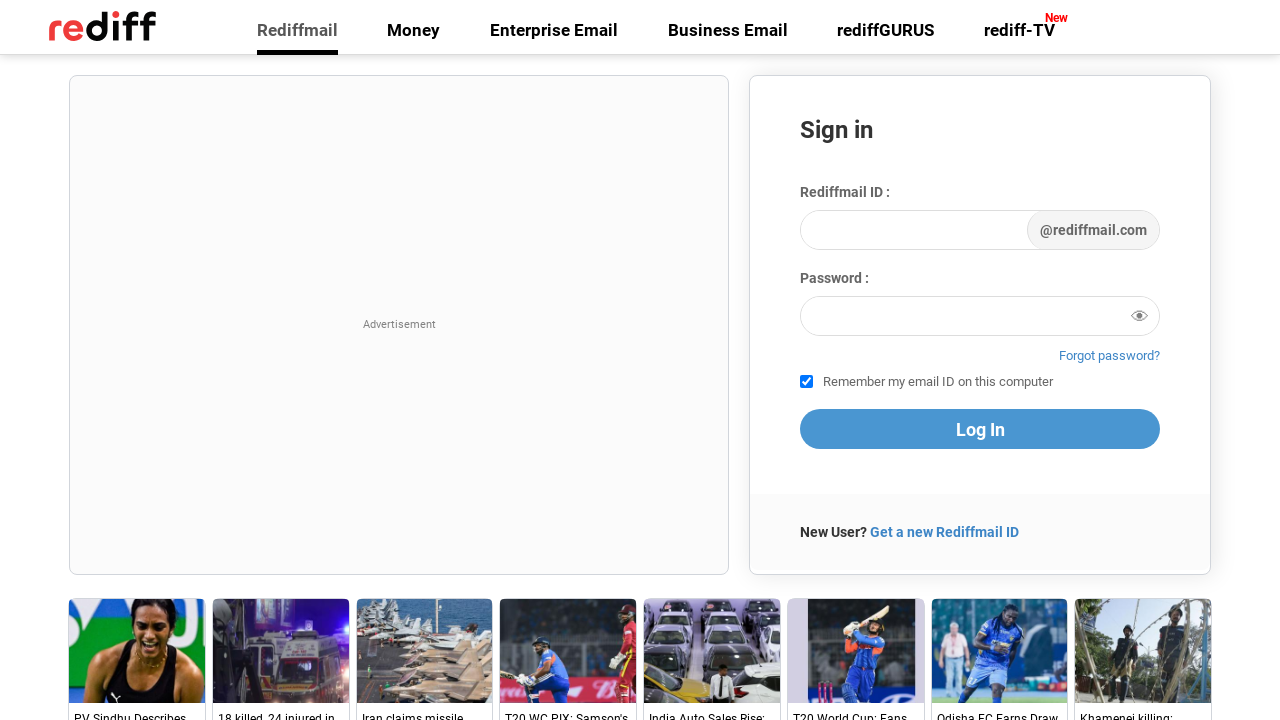

Located Disclaimer link element
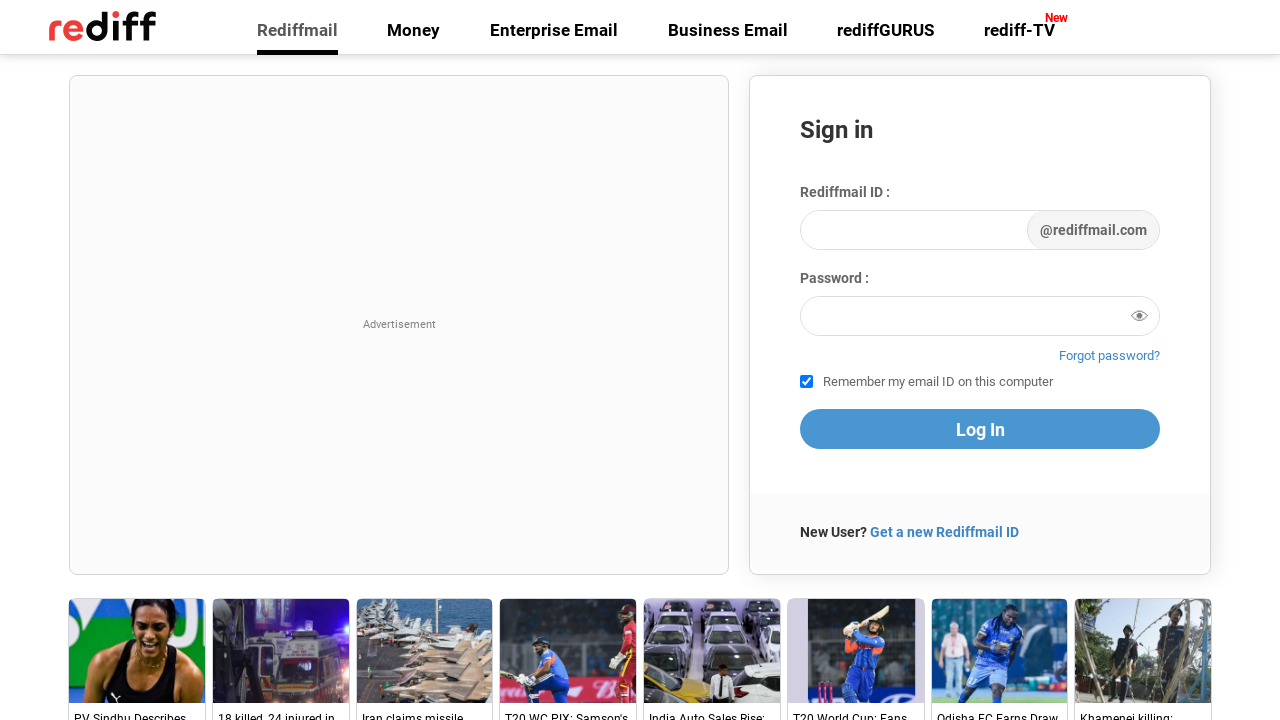

Scrolled down to Disclaimer link element
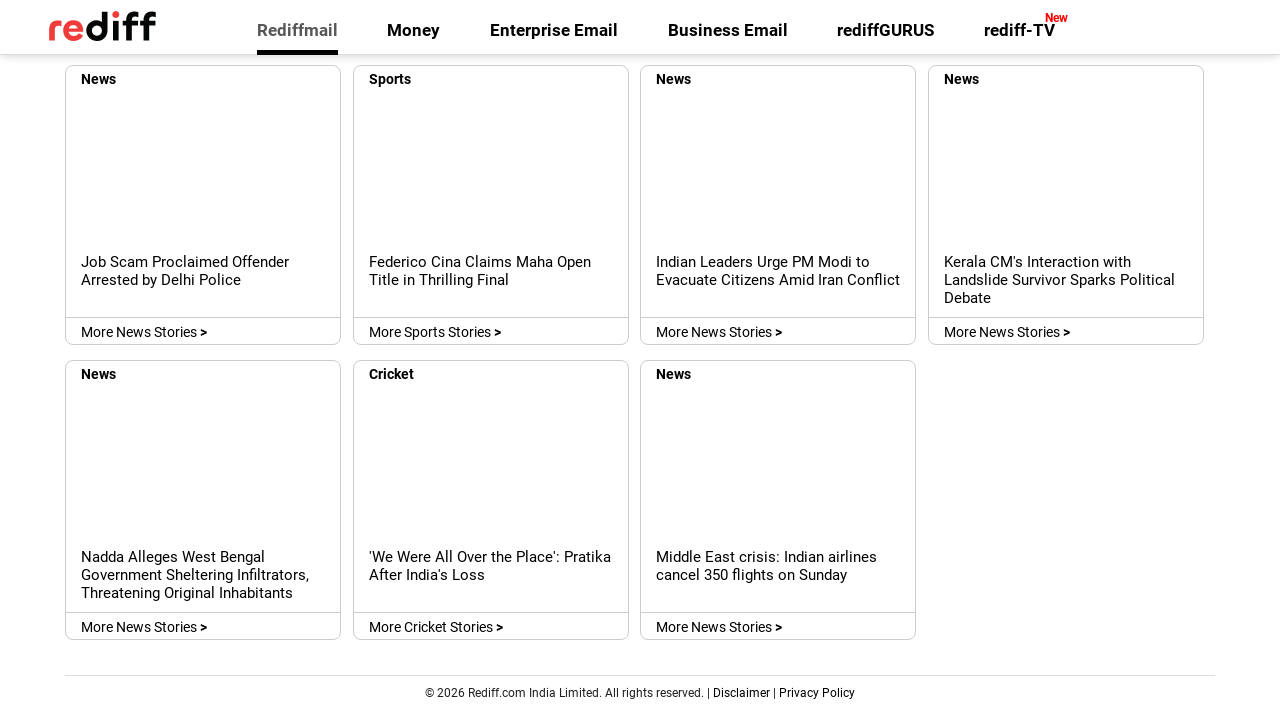

Waited 3 seconds to observe scroll to Disclaimer
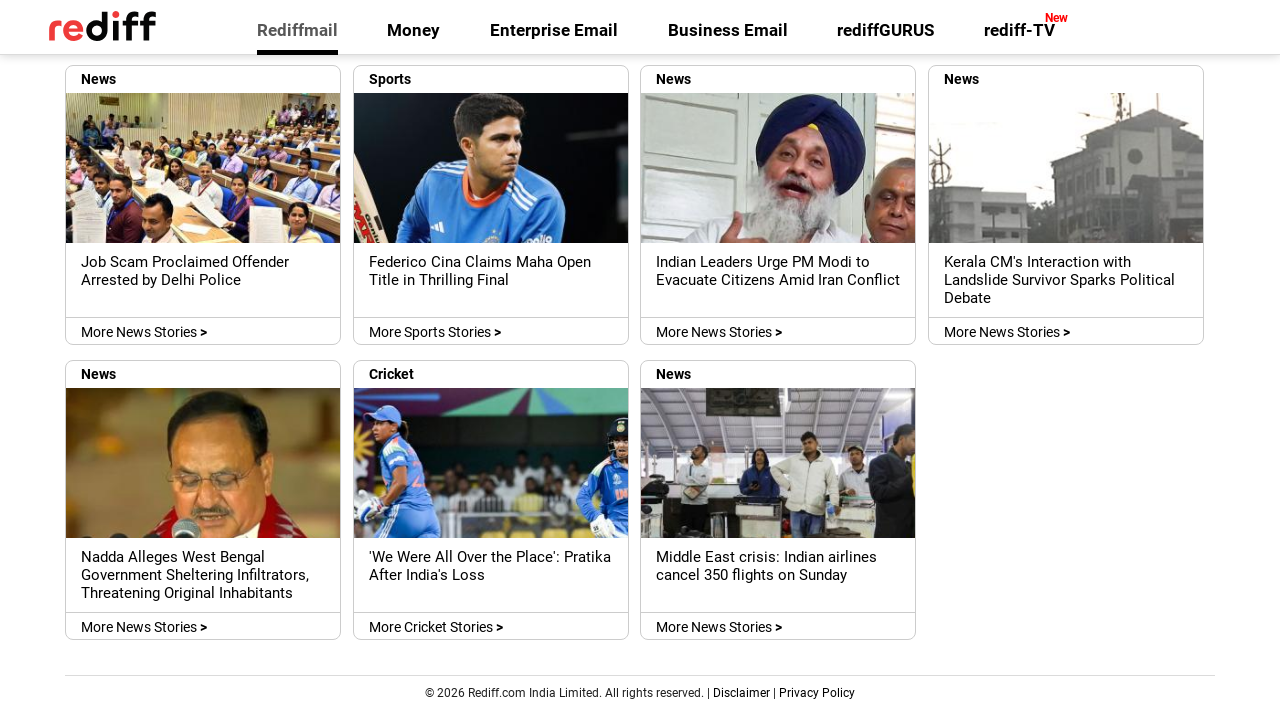

Located login input field element
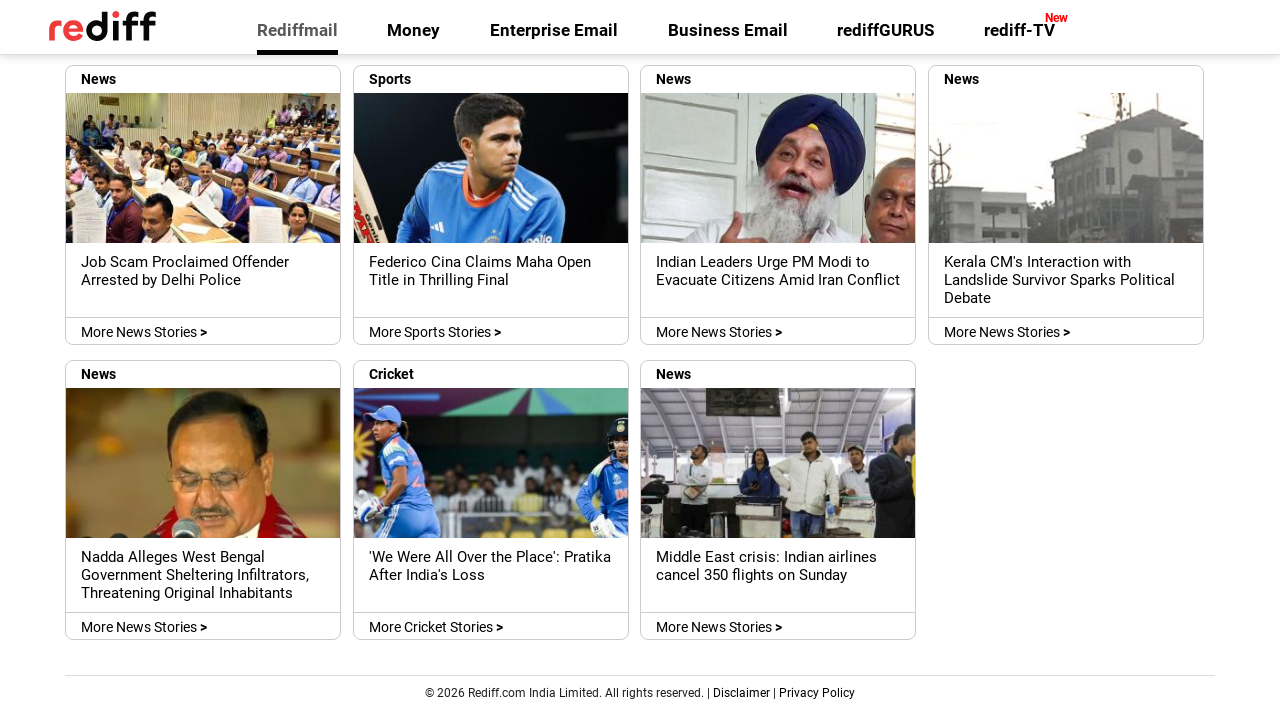

Scrolled back up to login input field
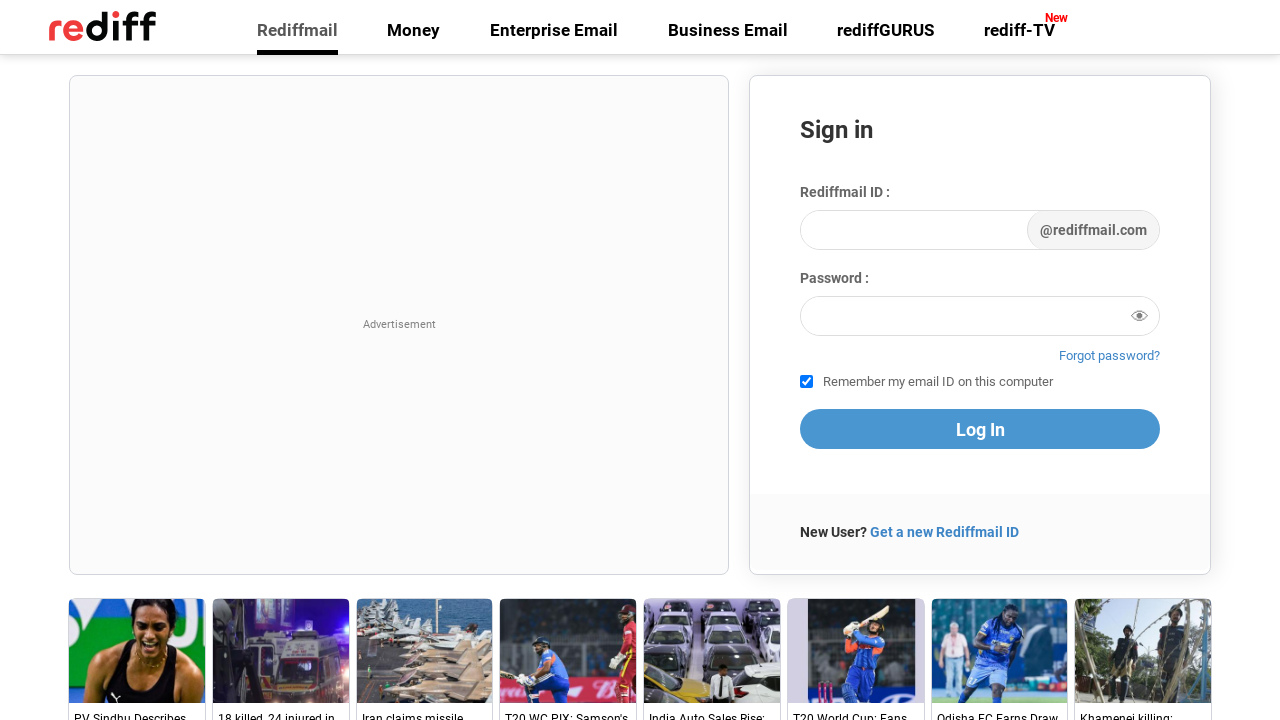

Waited 3 seconds to observe scroll back to login field
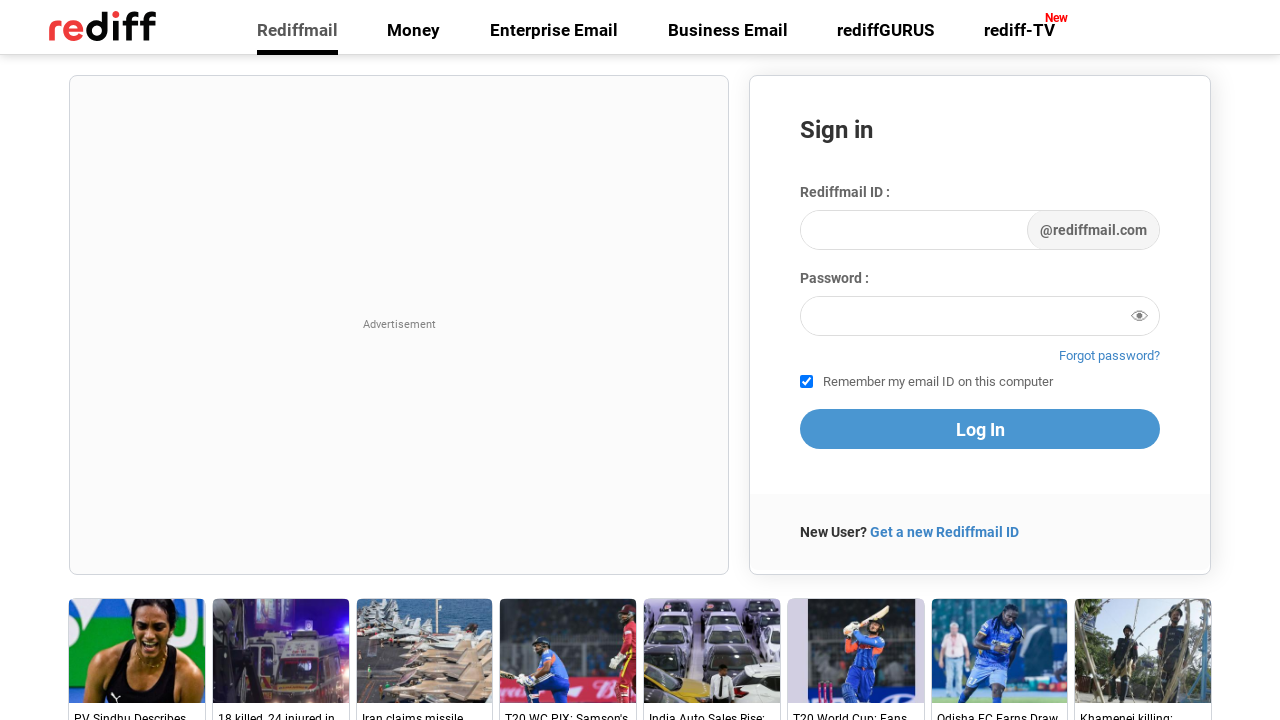

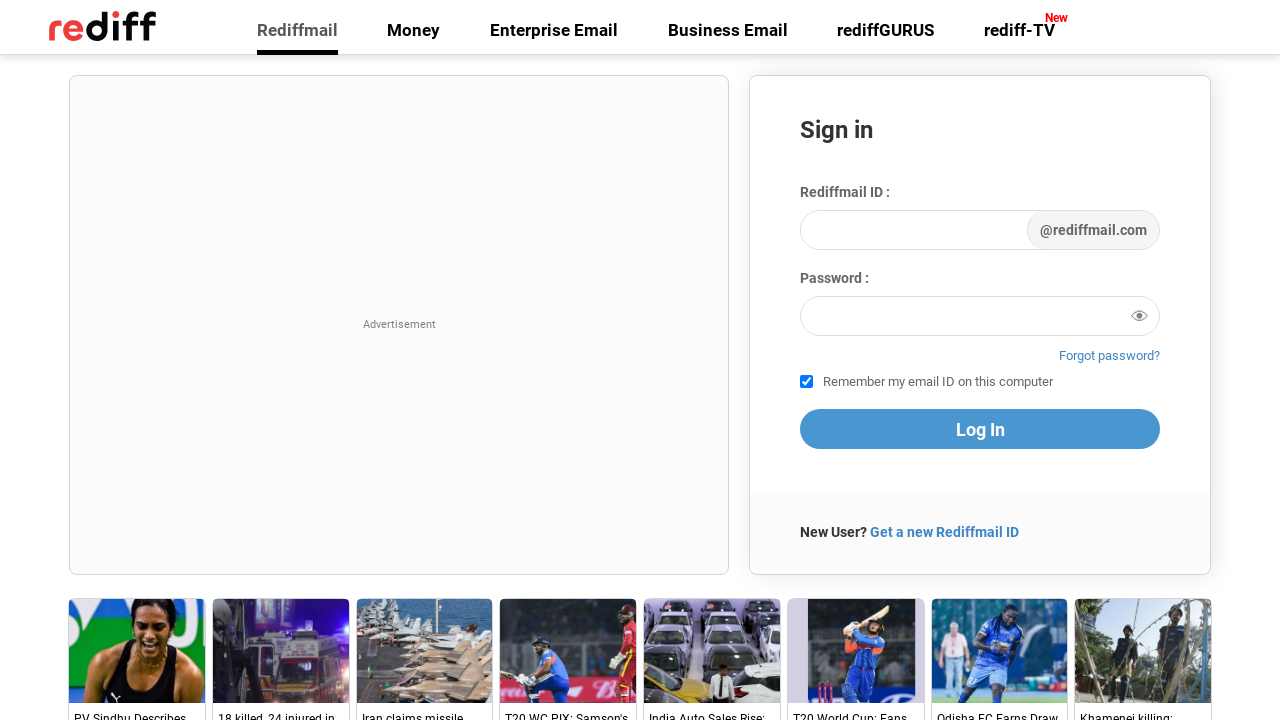